Navigates to the DemoBlaze e-commerce demo site and clicks on the first product card to view product details.

Starting URL: https://www.demoblaze.com/#

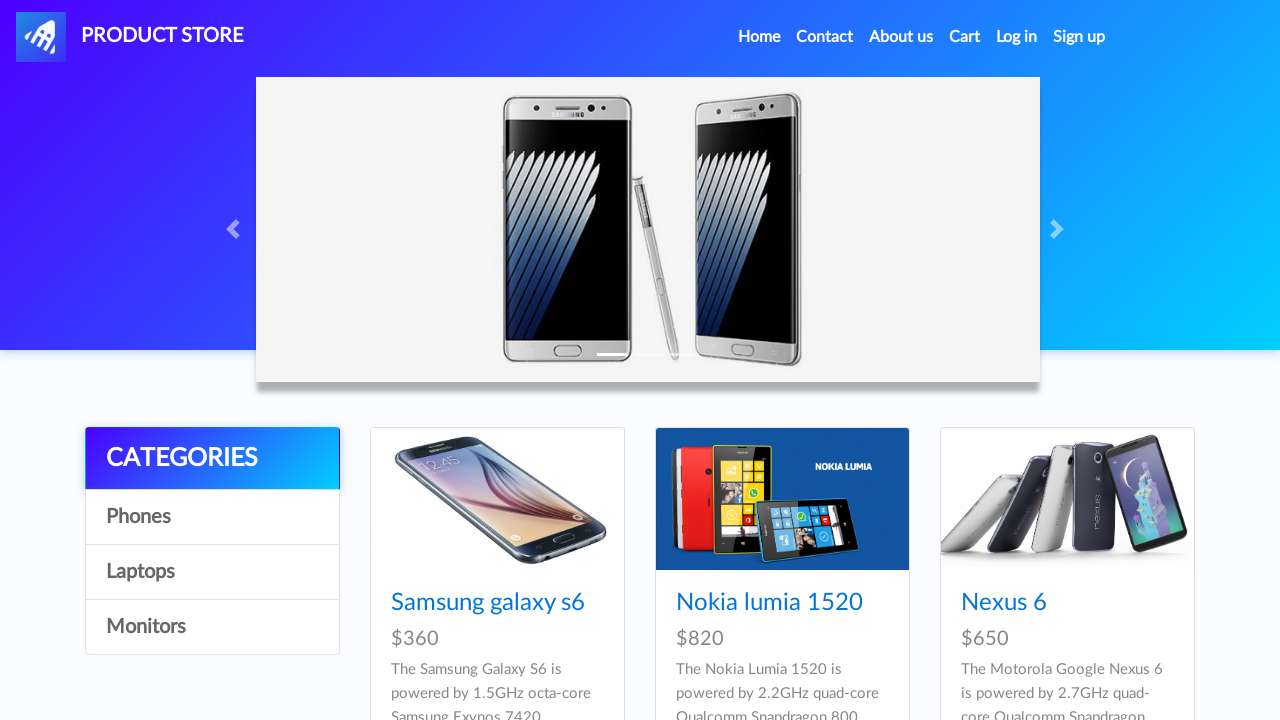

Product cards loaded on DemoBlaze homepage
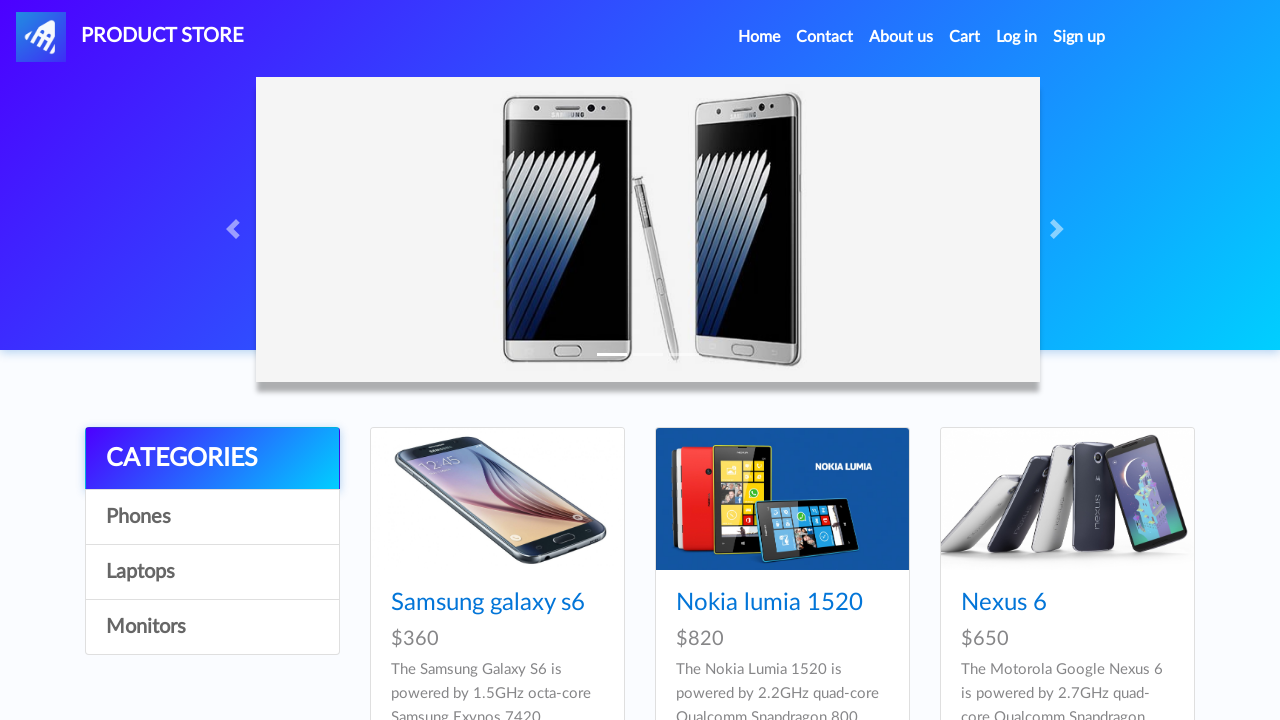

Clicked on first product card at (497, 499) on div.card.h-100 a
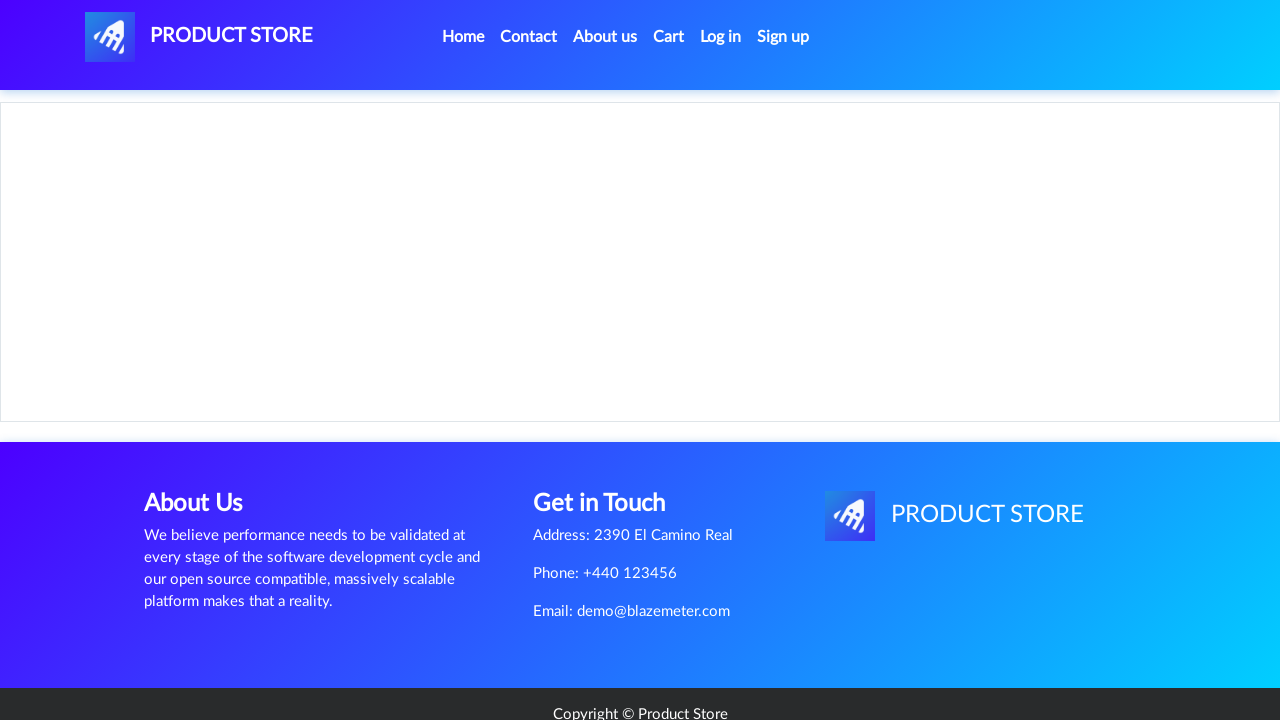

Product details page loaded successfully
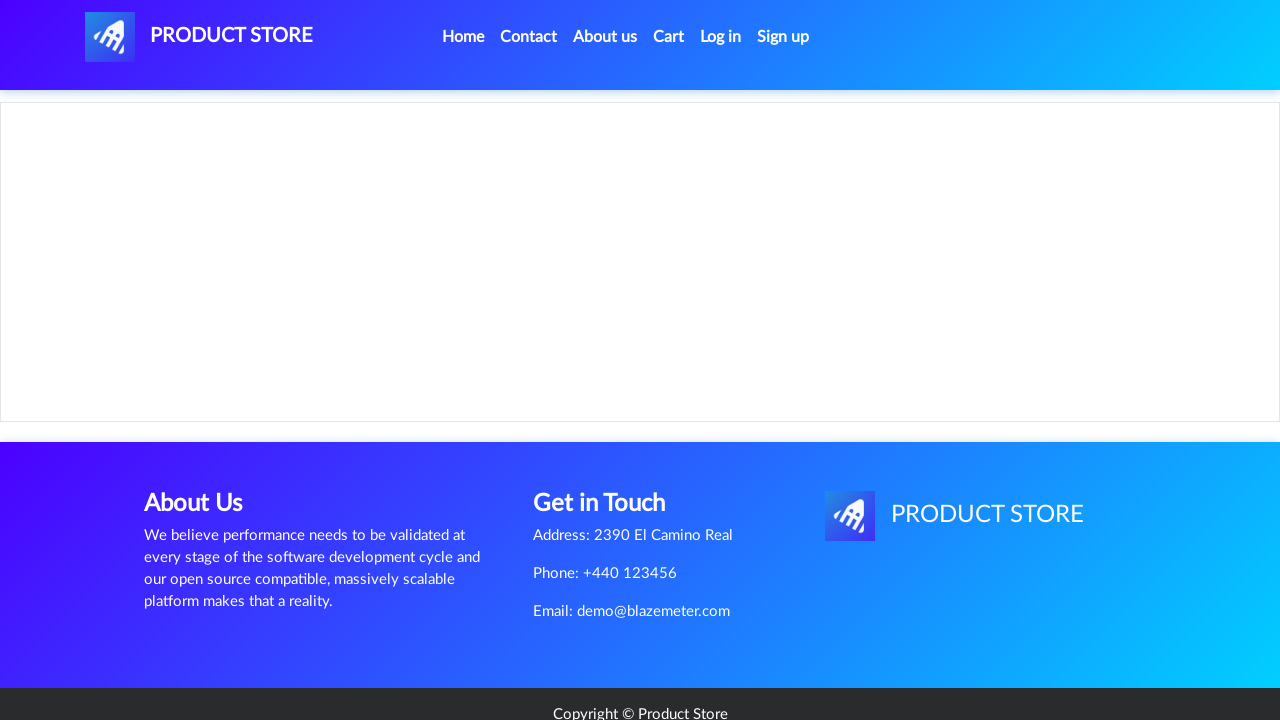

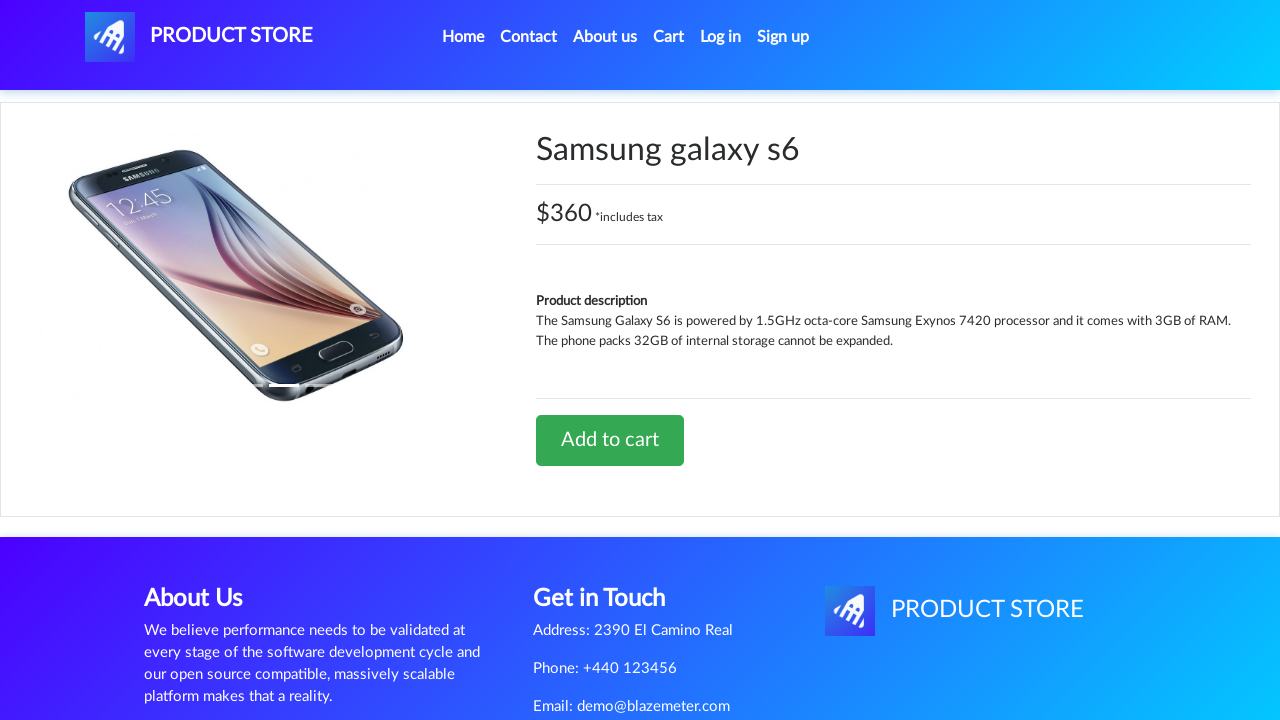